Tests radio button functionality by selecting Option 3, then Option 1, clicking the result button, and verifying the displayed result shows the selected option.

Starting URL: https://kristinek.github.io/site/examples/actions

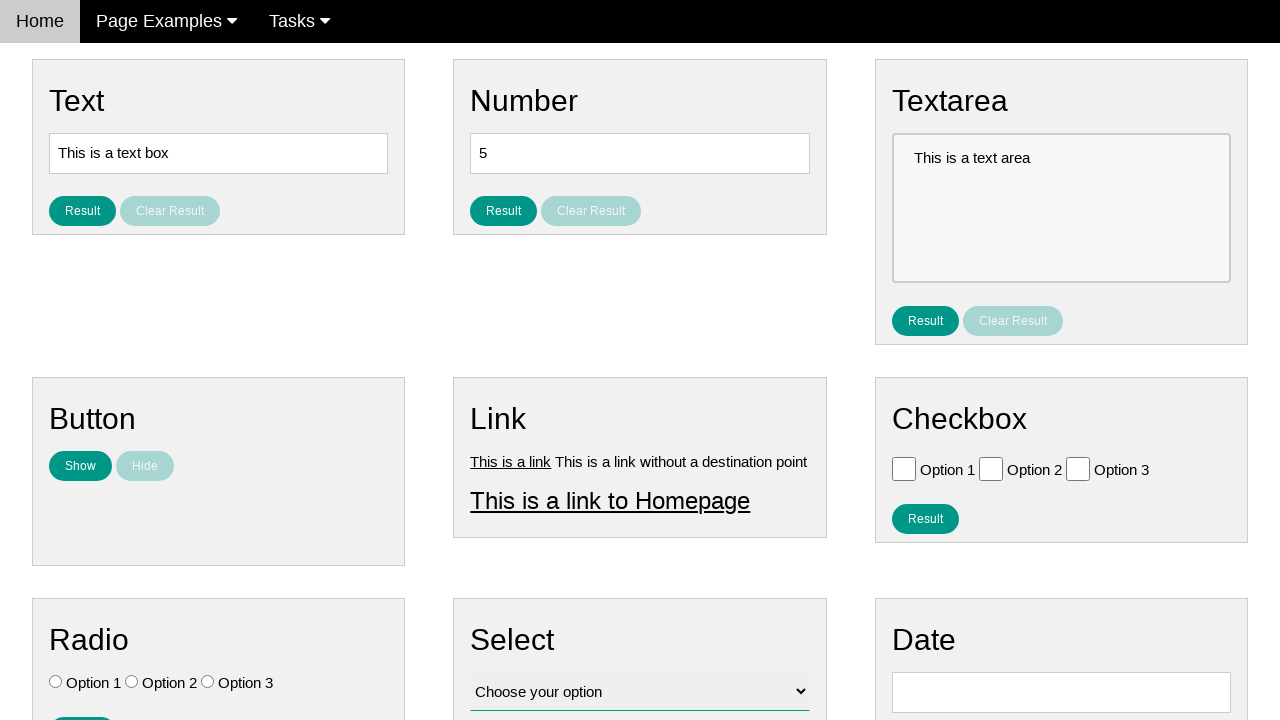

Selected Option 3 radio button at (208, 682) on #vfb-7-3
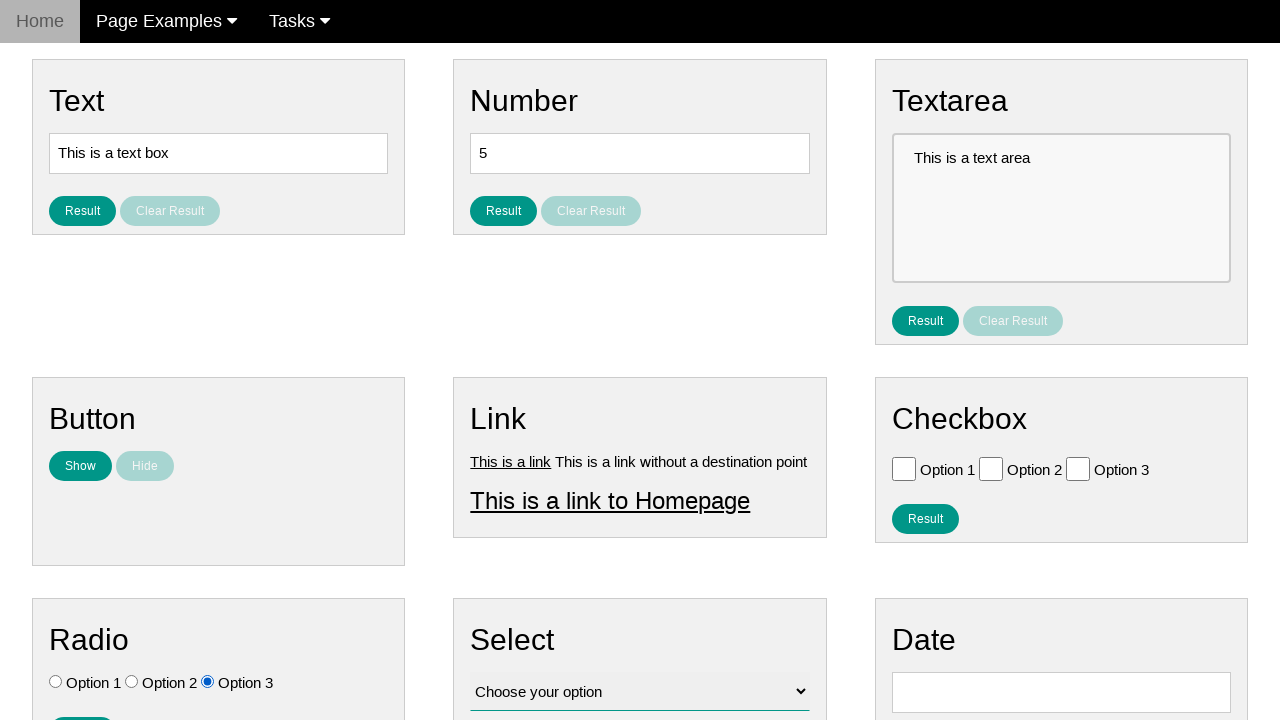

Selected Option 1 radio button at (56, 682) on #vfb-7-1
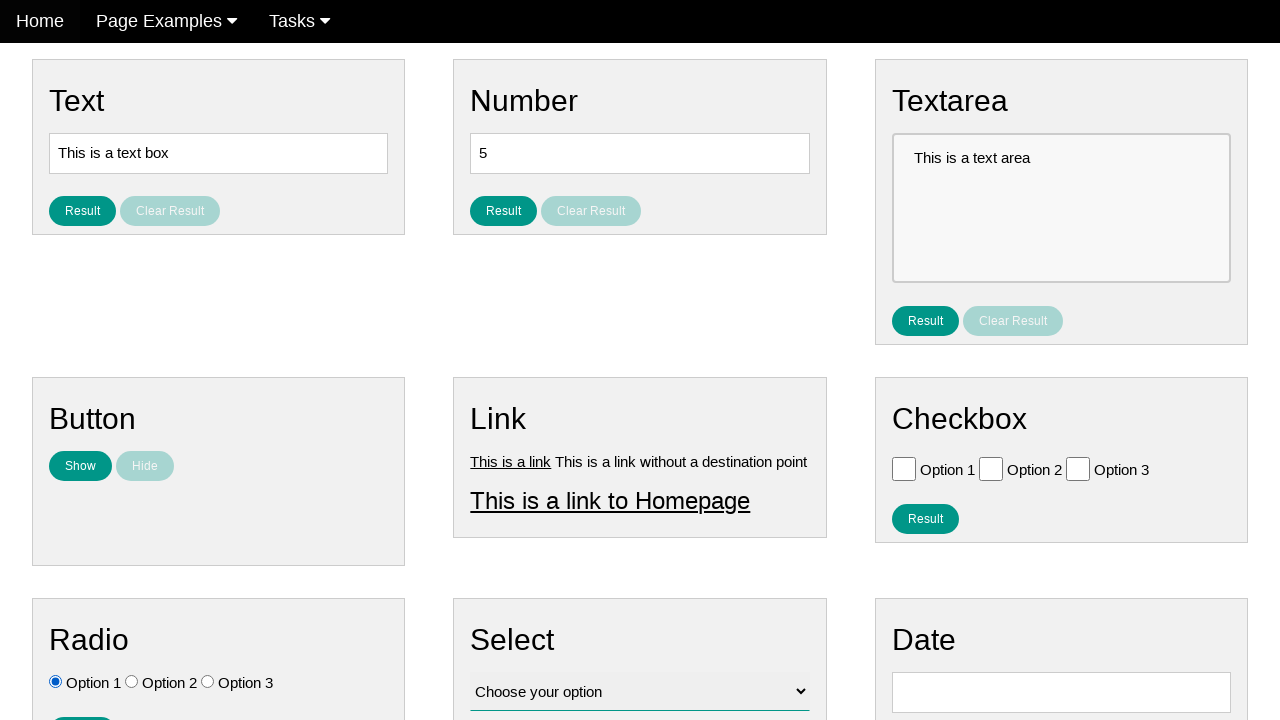

Clicked the result button to display selected option at (82, 705) on #result_button_ratio
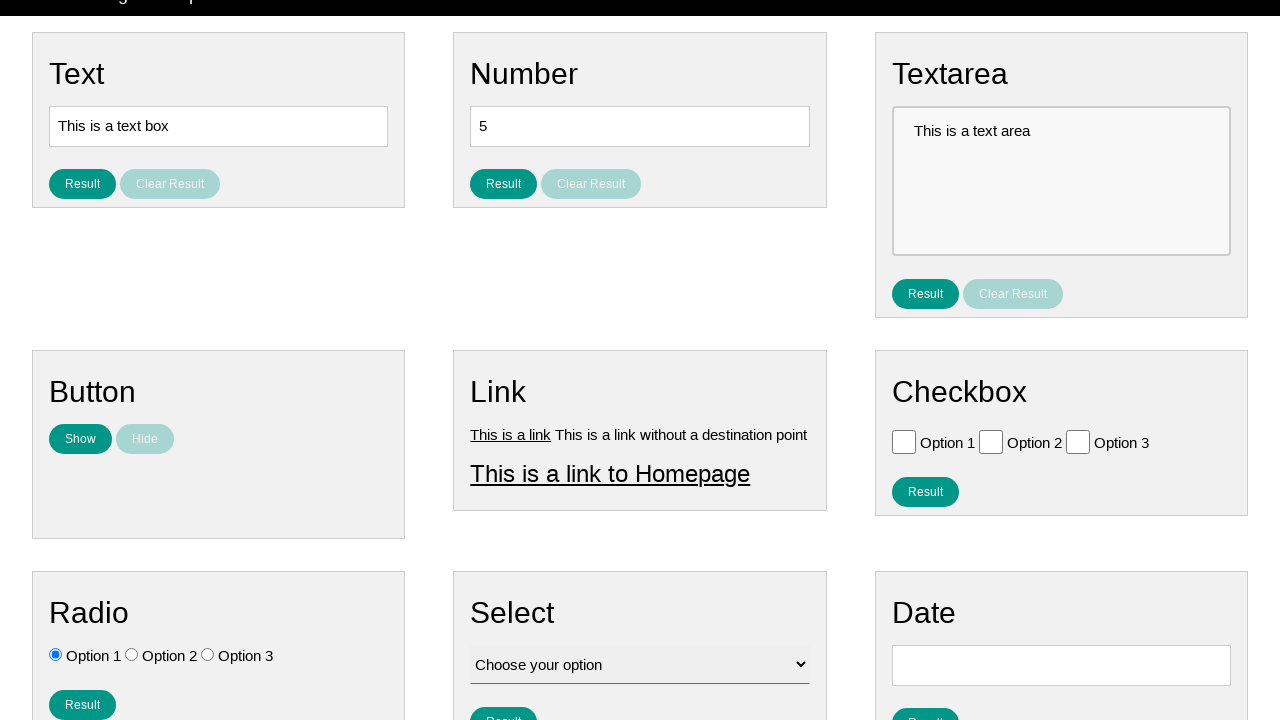

Radio button result displayed
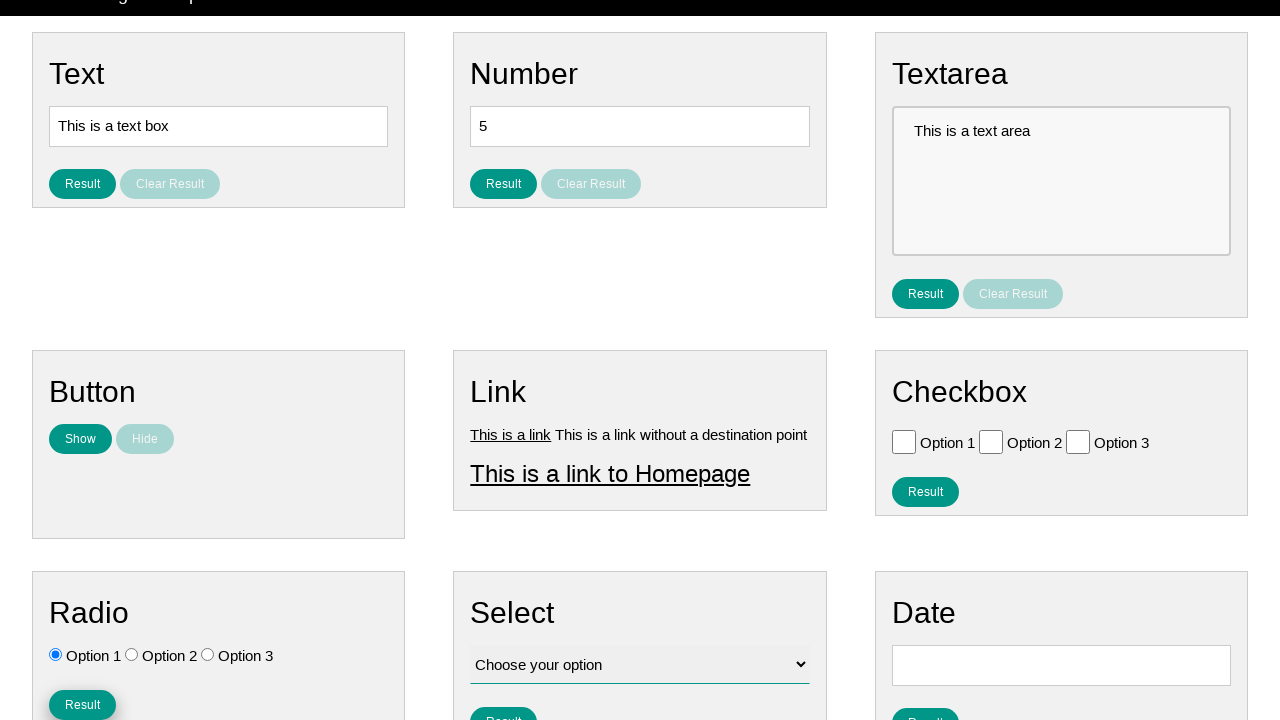

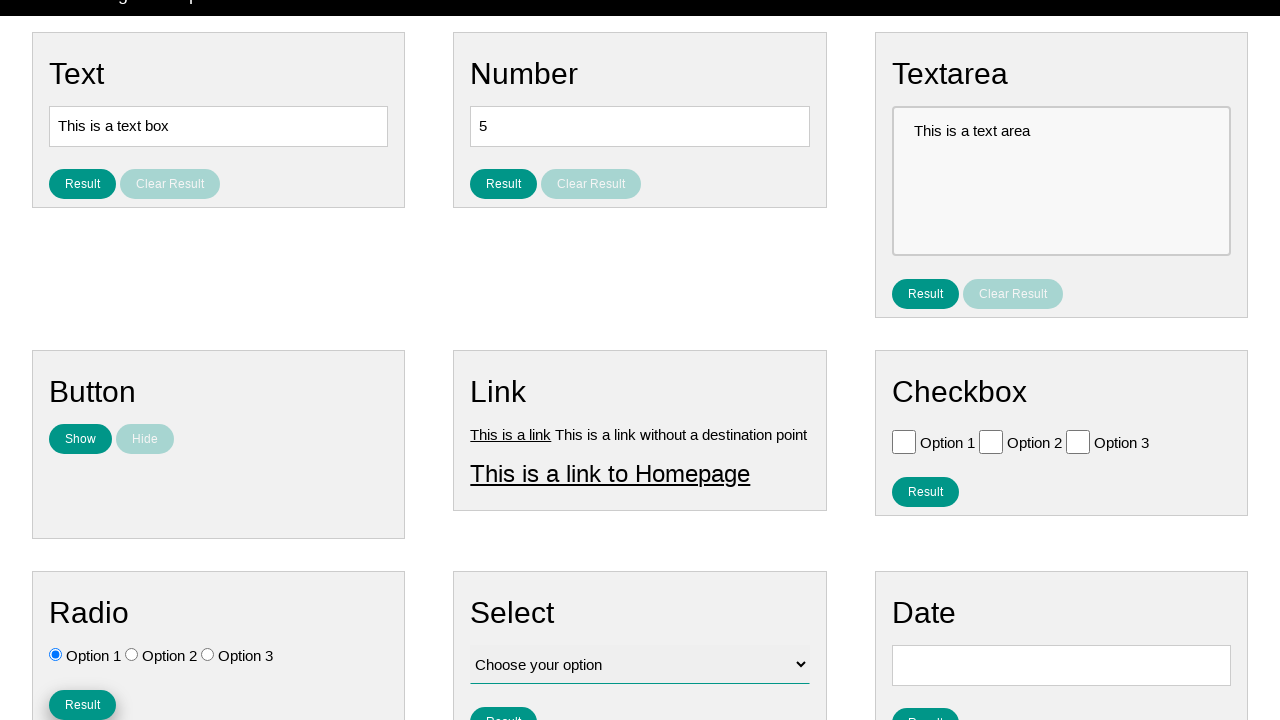